Tests jQuery UI draggable functionality by dragging an element to a new position within the demo frame

Starting URL: https://jqueryui.com/draggable/

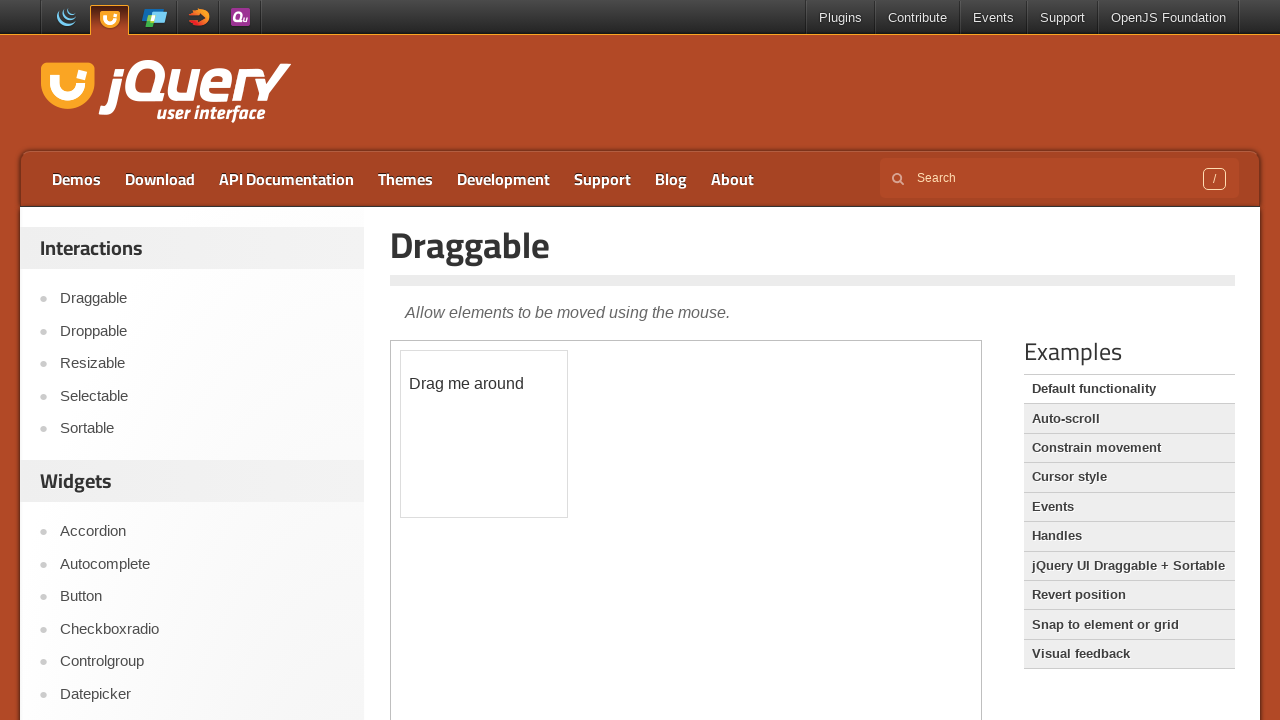

Located the iframe containing the draggable demo
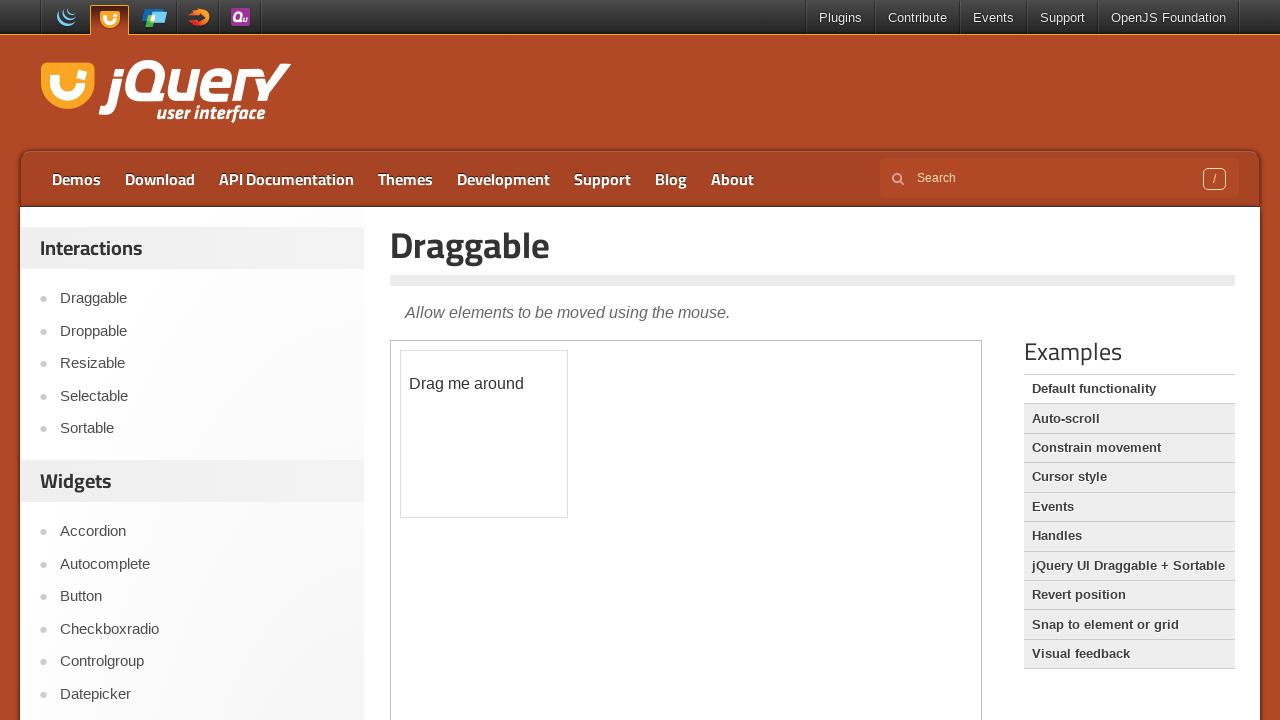

Located the draggable element within the demo frame
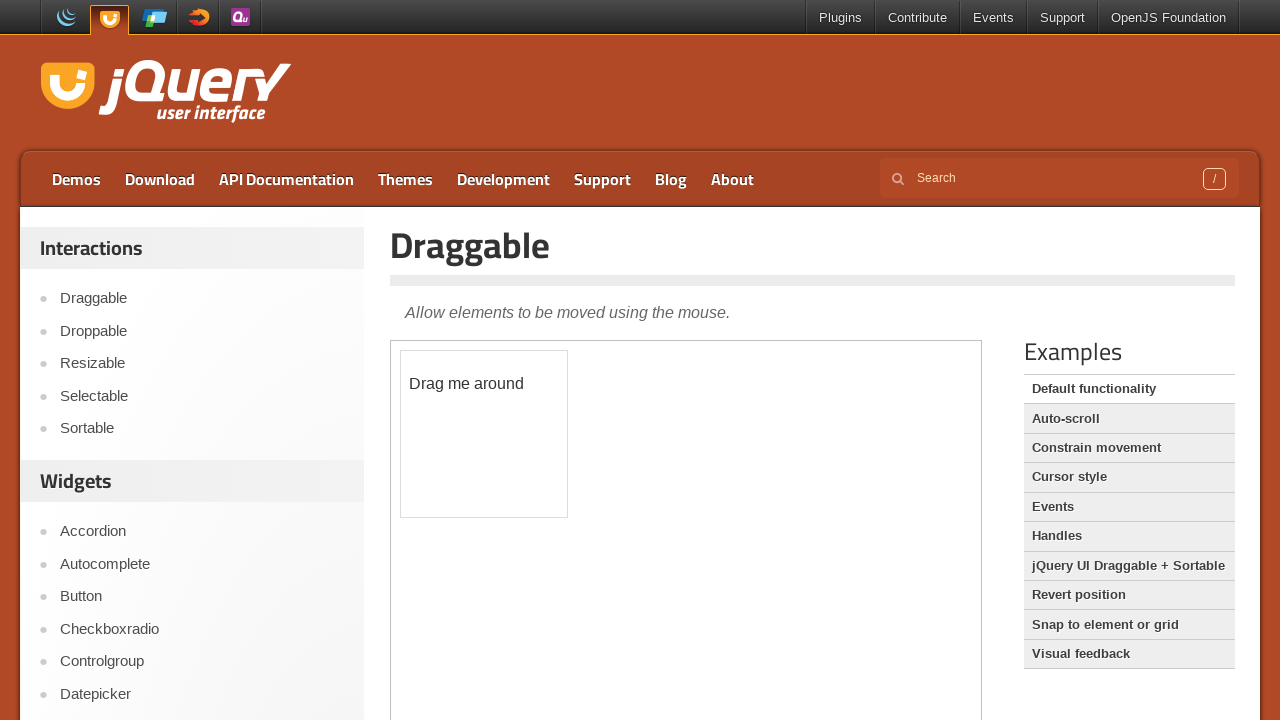

Dragged the element 120 pixels horizontally and 79 pixels vertically to a new position at (521, 430)
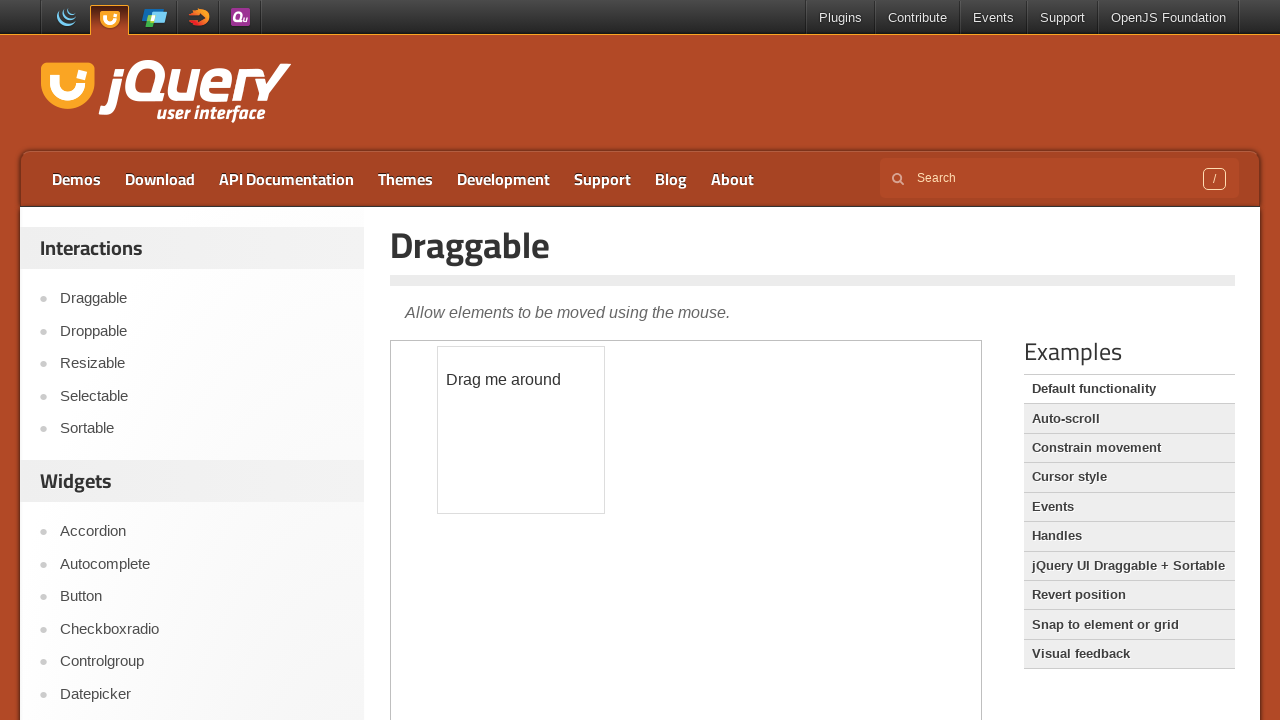

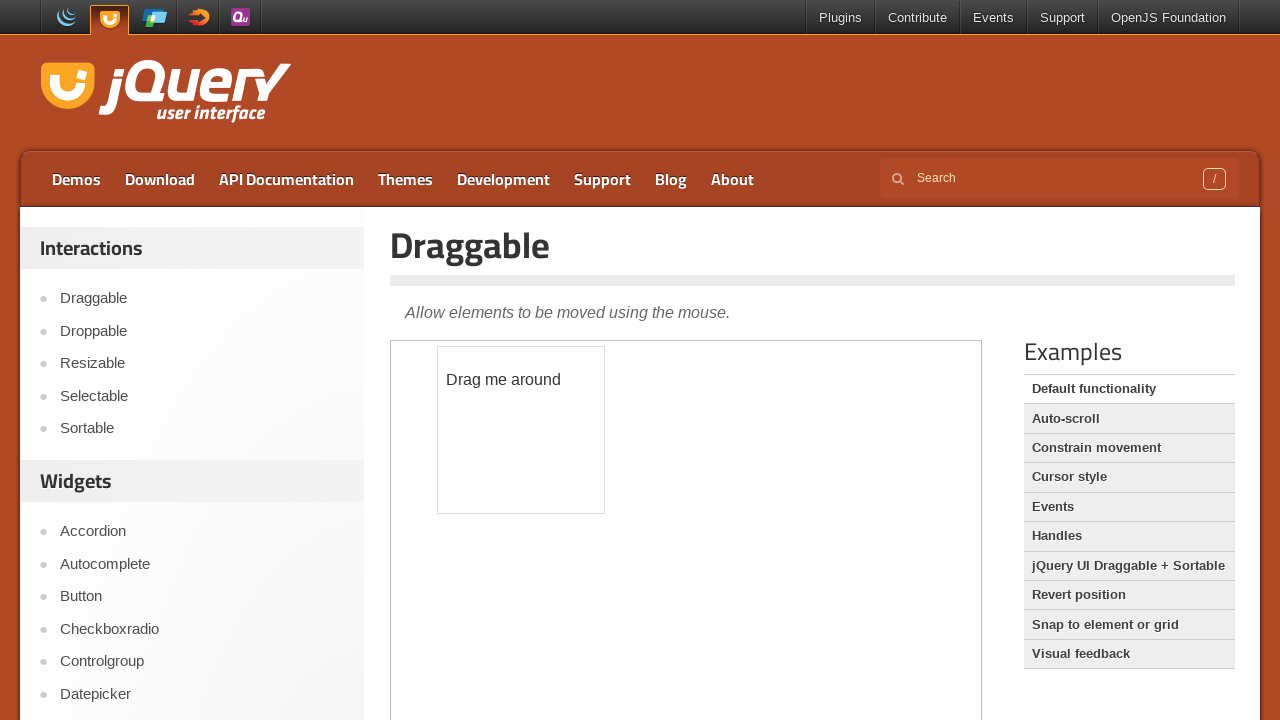